Tests adding todo items by filling the input field and pressing Enter, then verifying the items appear in the list

Starting URL: https://demo.playwright.dev/todomvc

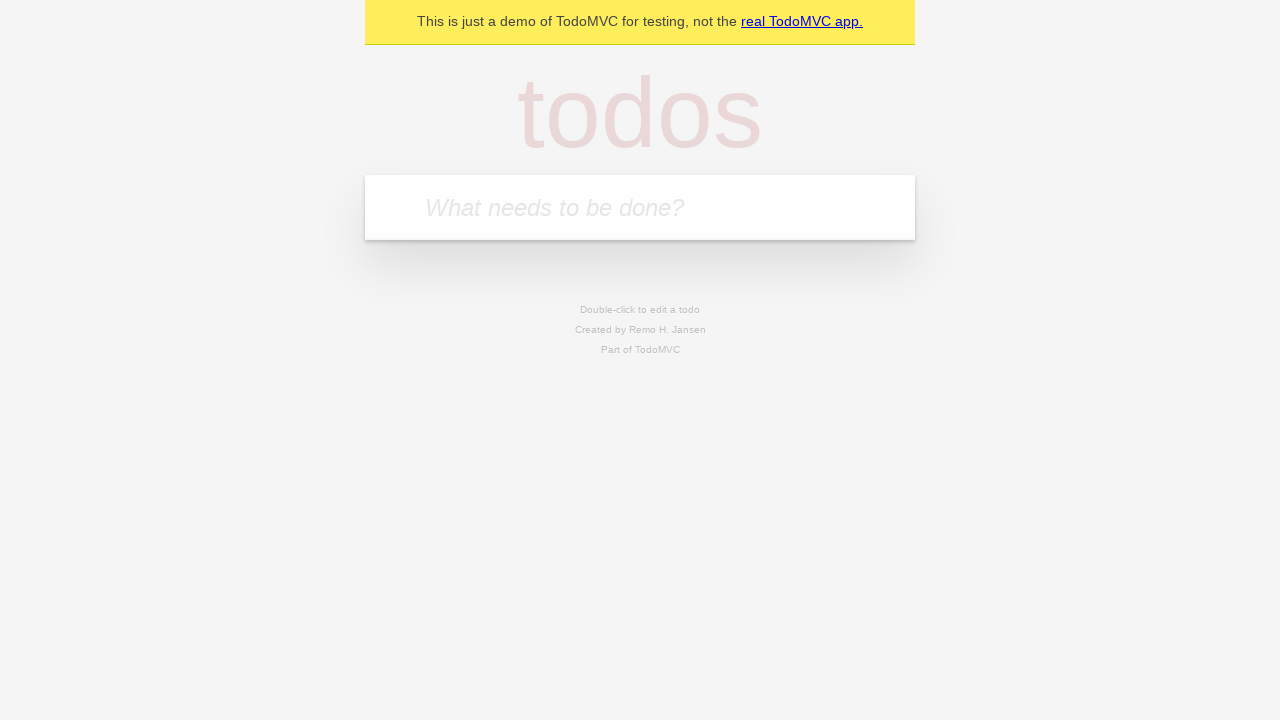

Filled input field with first todo item 'buy some cheese' on .new-todo
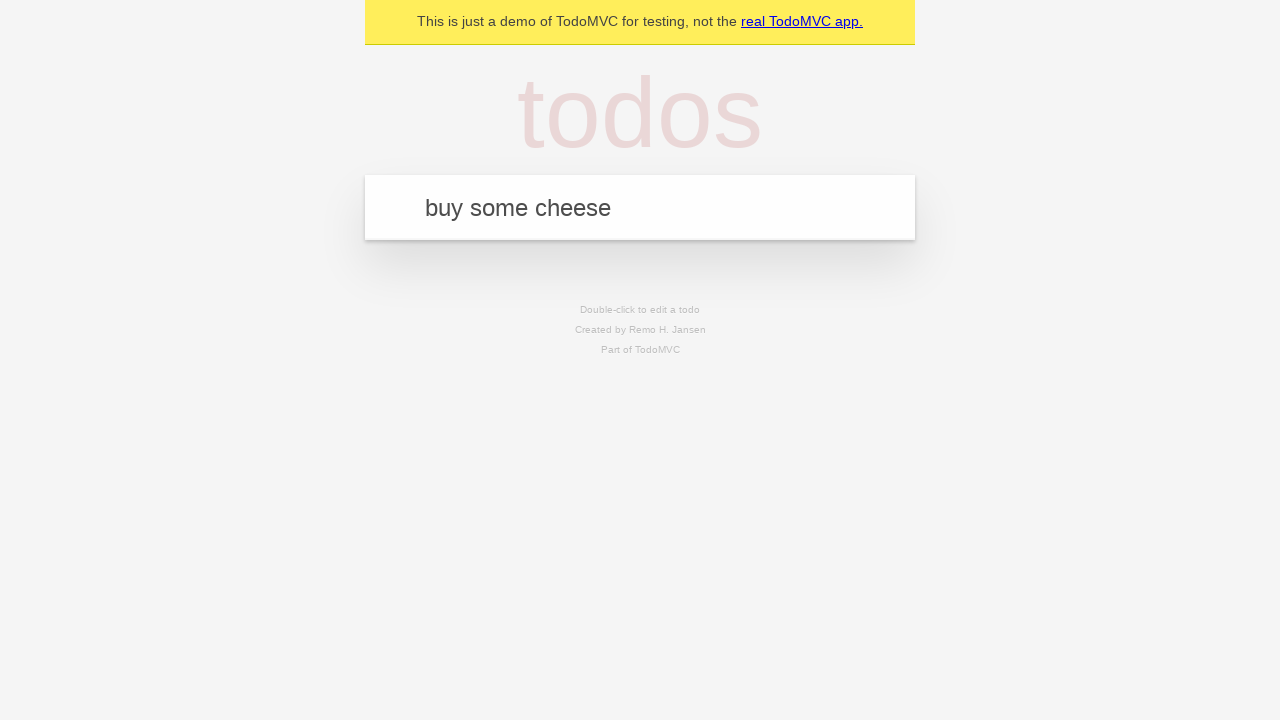

Pressed Enter to add first todo item on .new-todo
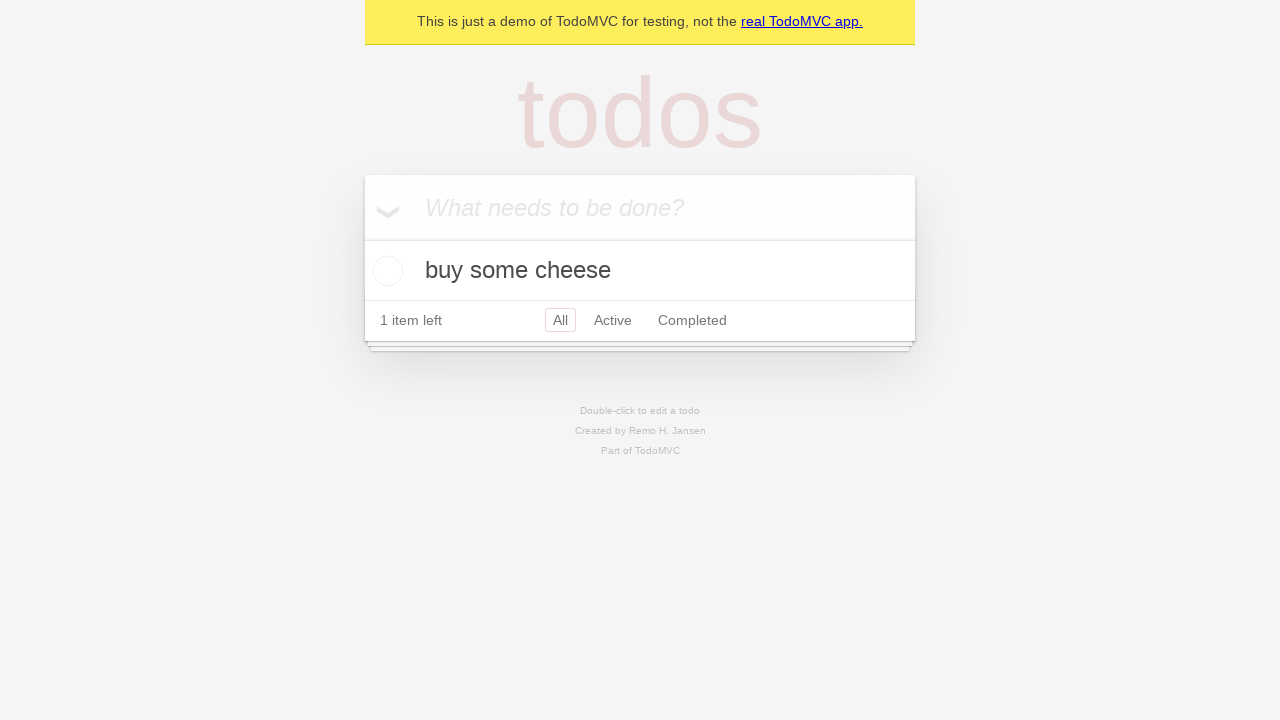

First todo item appeared in the list
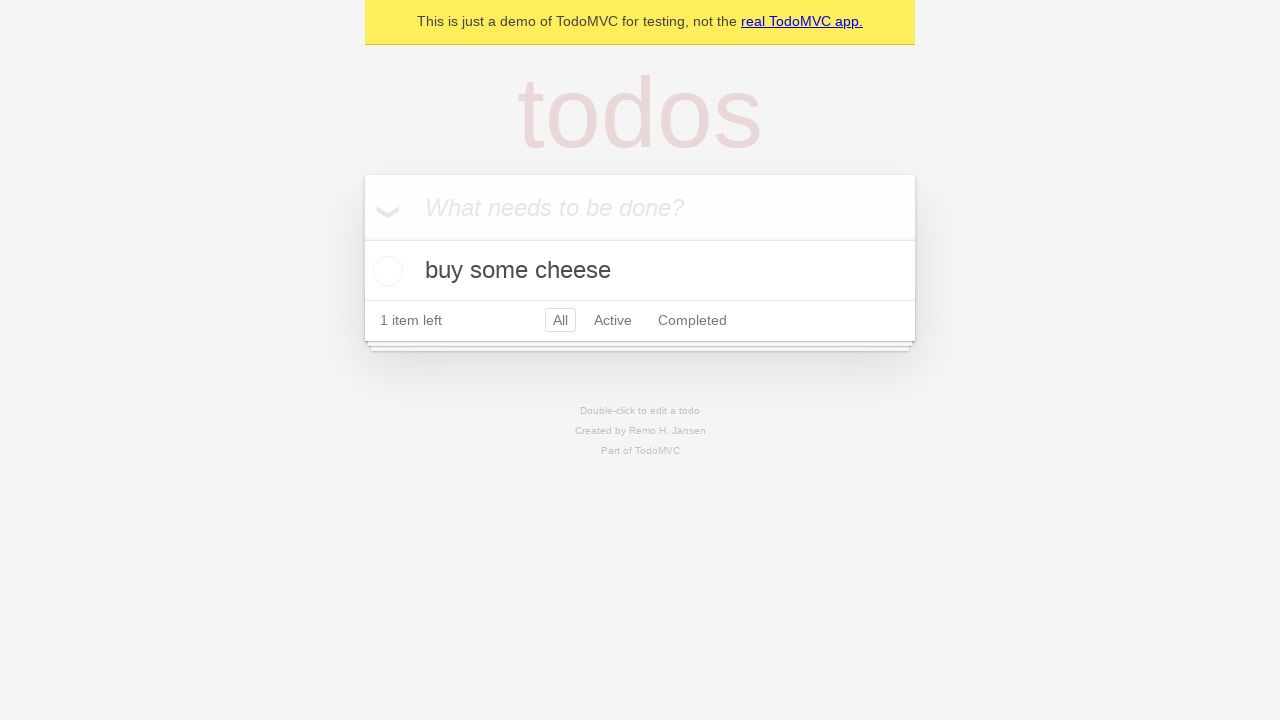

Filled input field with second todo item 'feed the cat' on .new-todo
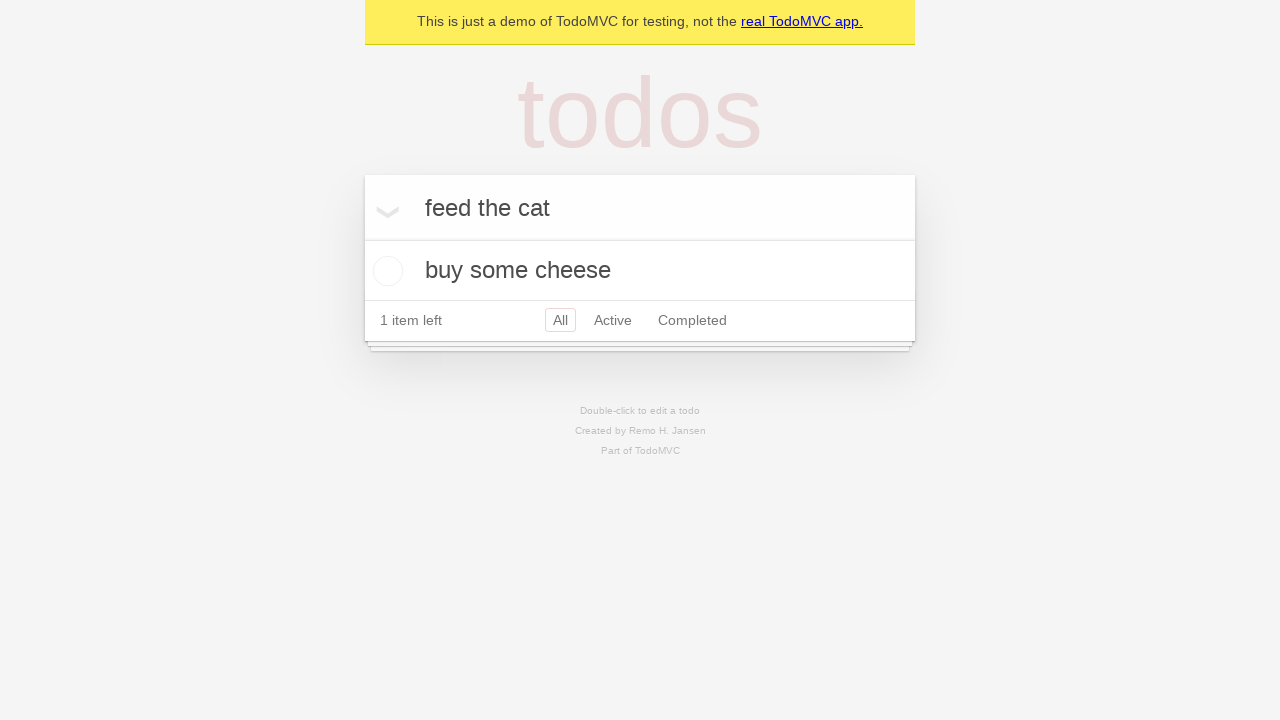

Pressed Enter to add second todo item on .new-todo
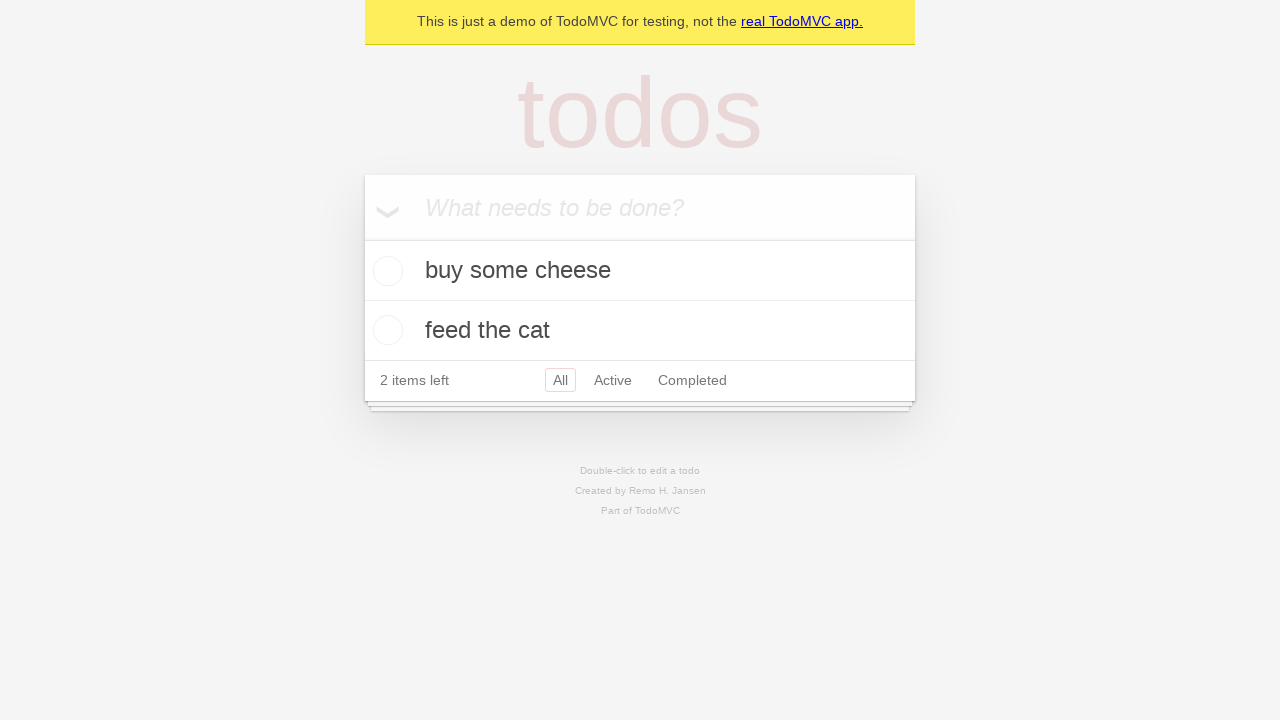

Both todo items are now visible in the list
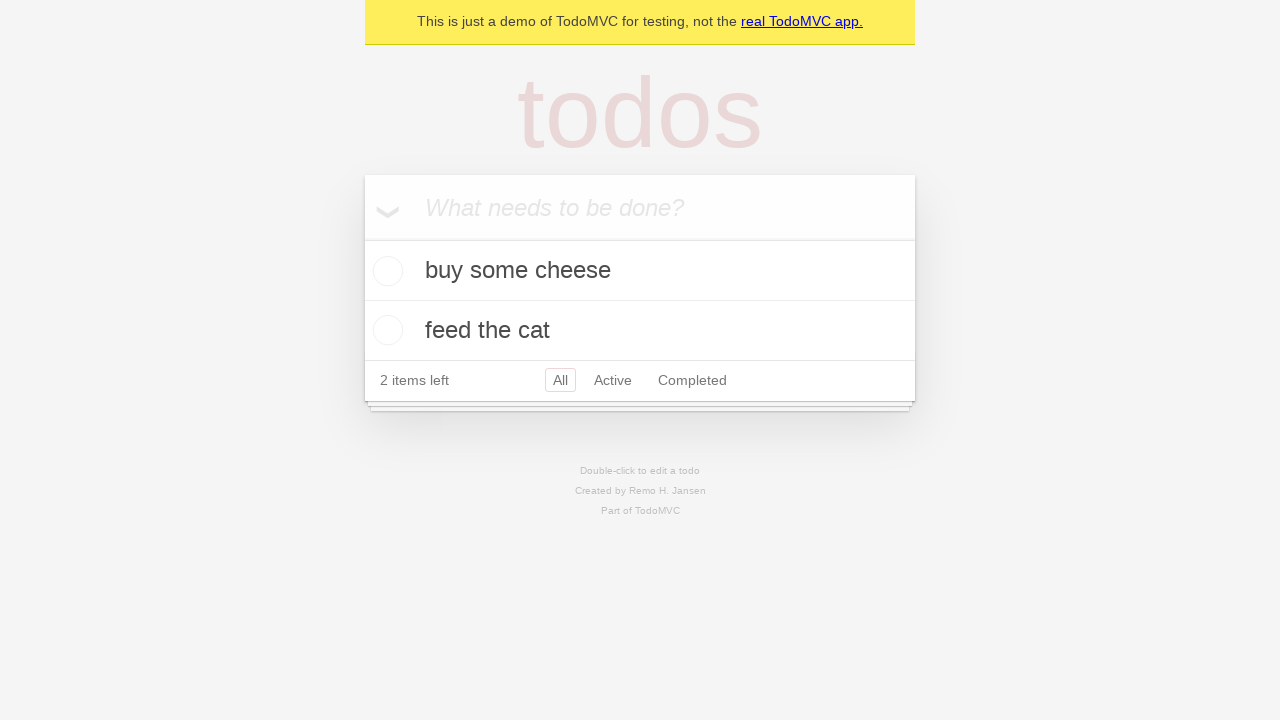

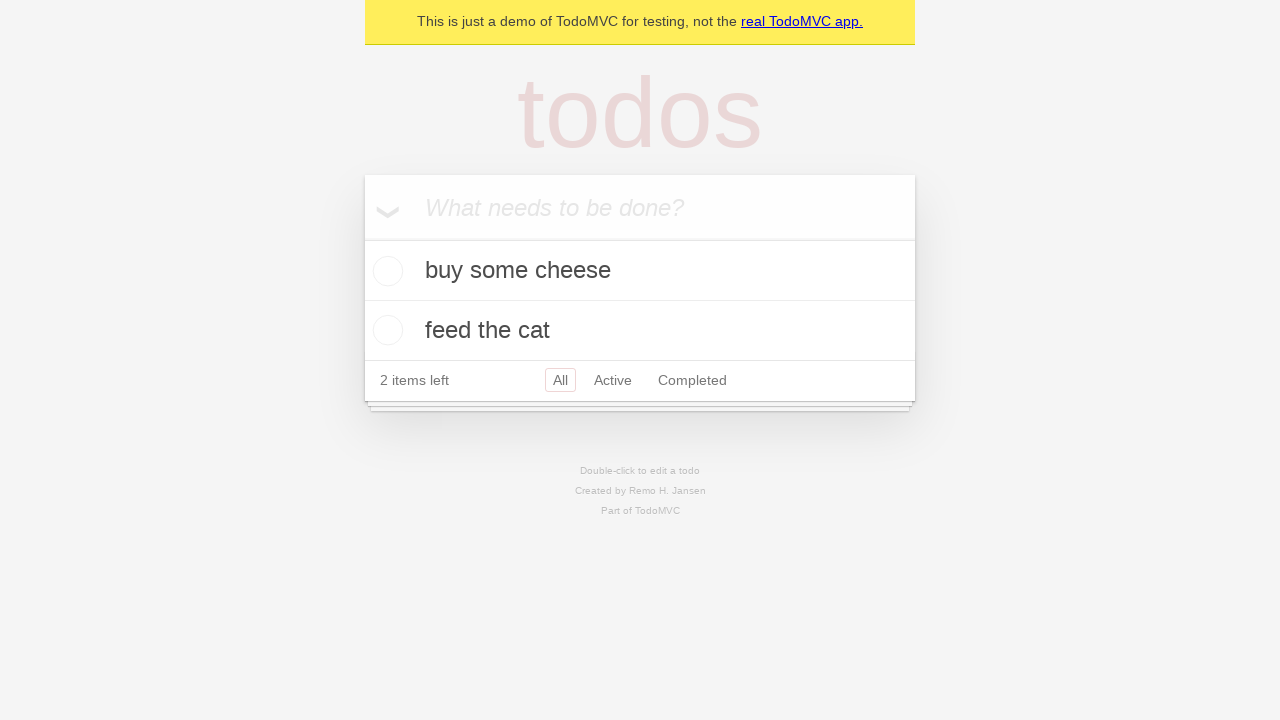